Navigates to the Speaking page and verifies the Keynote Addresses heading is displayed with correct text

Starting URL: https://automationpanda.com/2021/12/29/want-to-practice-test-automation-try-these-demo-sites/

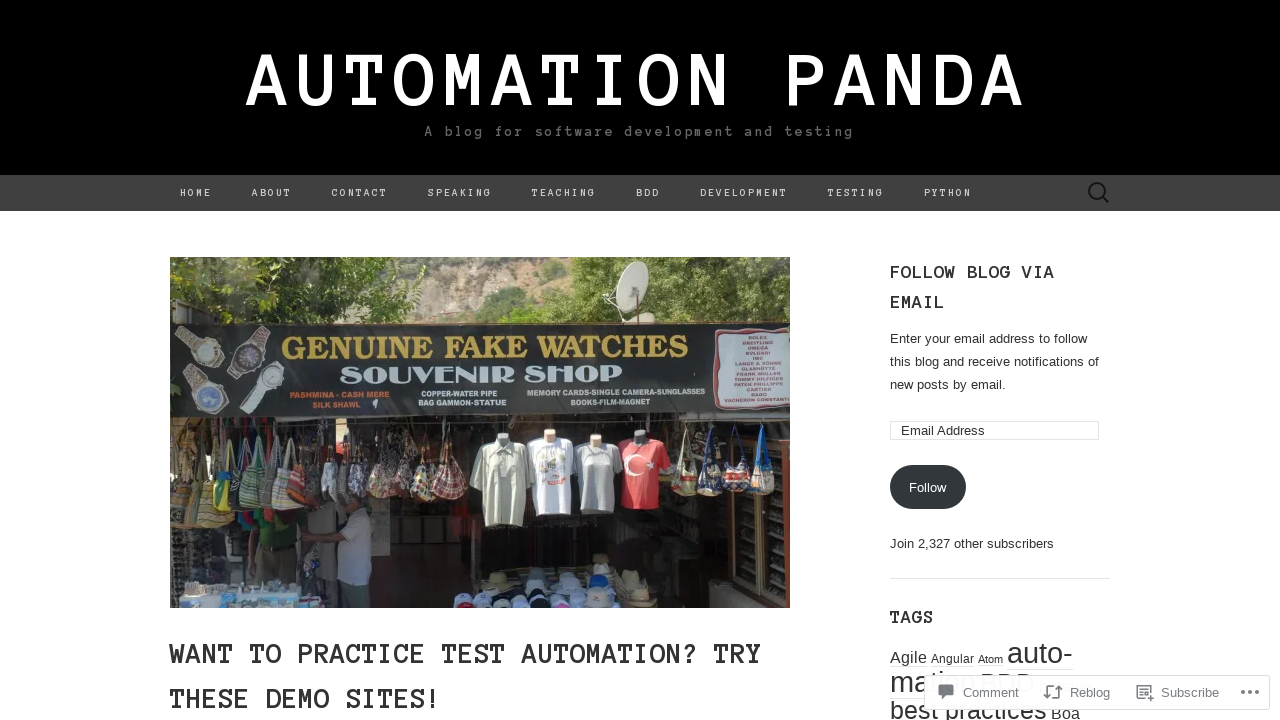

Clicked on Speaking menu item at (460, 193) on #menu-item-10593
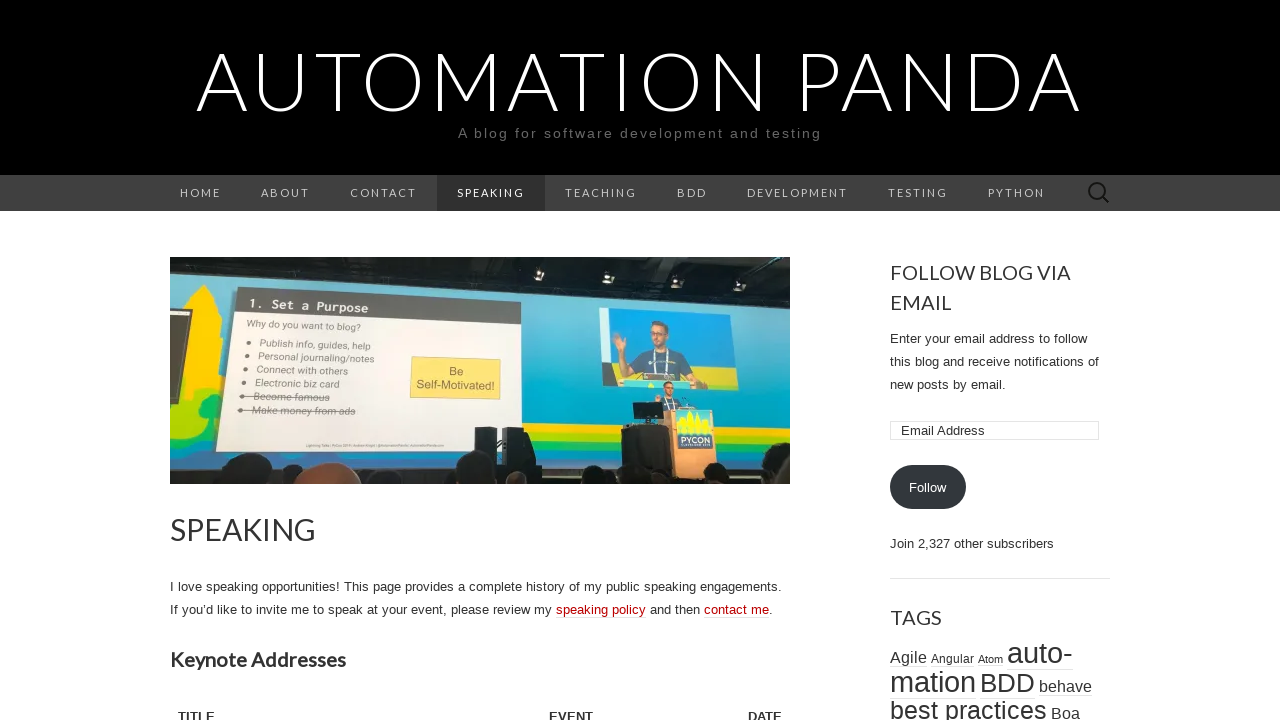

Located the first heading element
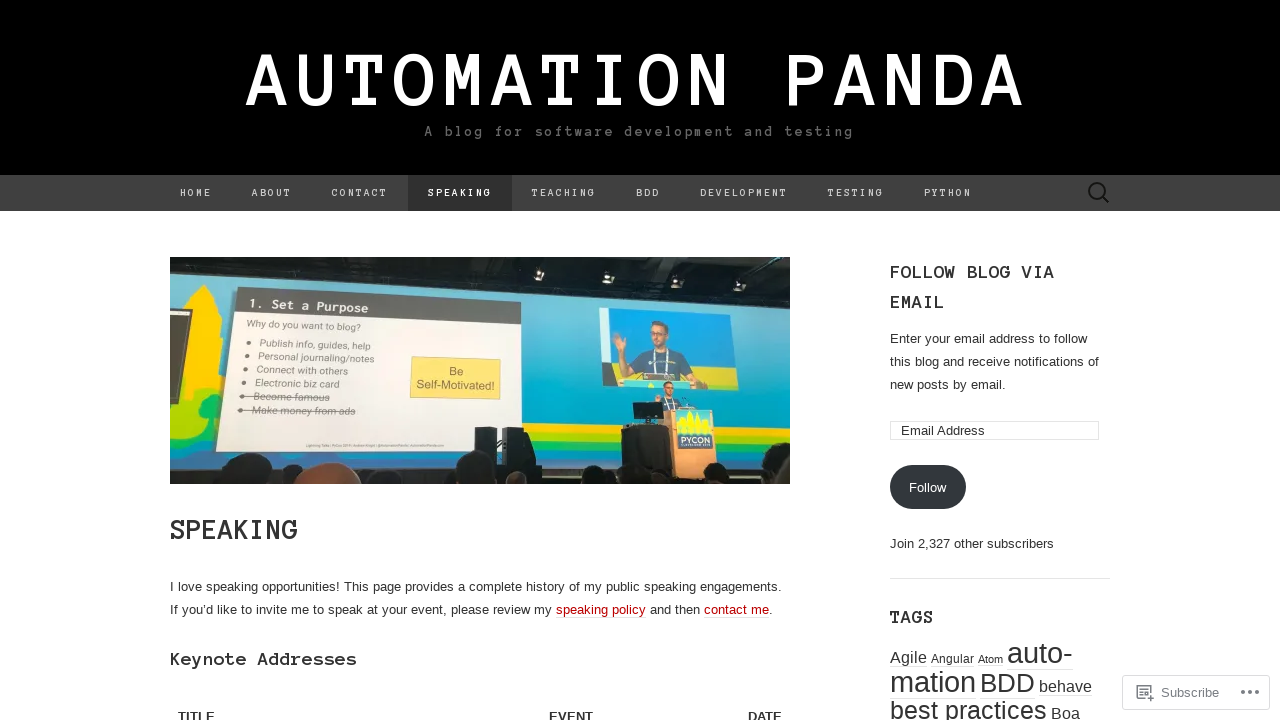

Verified Keynote Addresses heading is visible
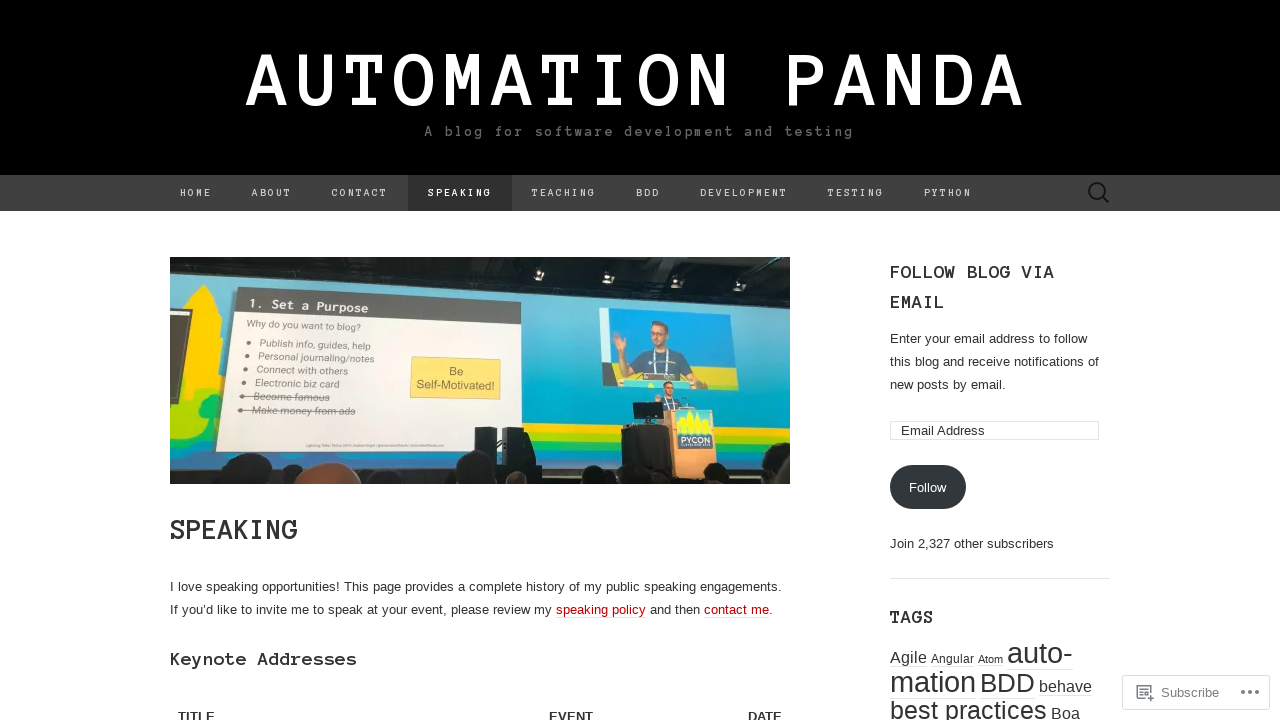

Verified Keynote Addresses heading text content matches expected value
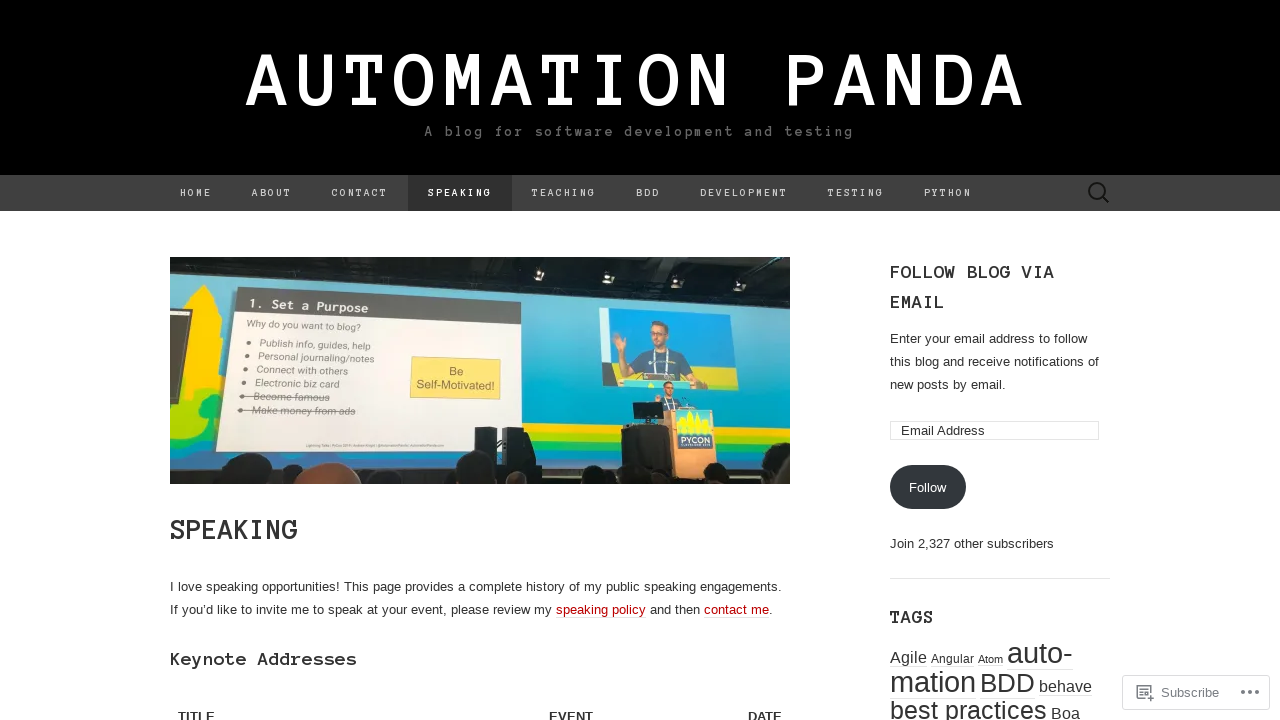

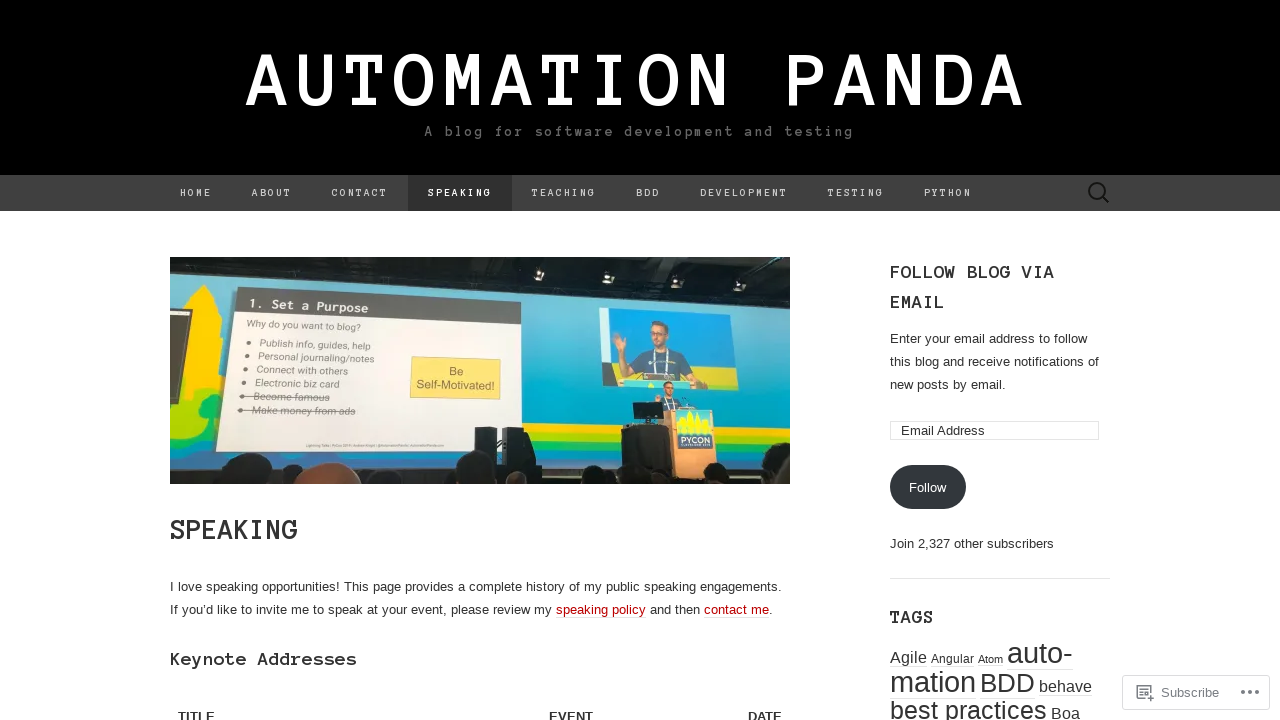